Tests multi-select dropdown functionality on DemoQA by selecting multiple options from a standard HTML select element with multiple selection enabled.

Starting URL: https://demoqa.com/select-menu

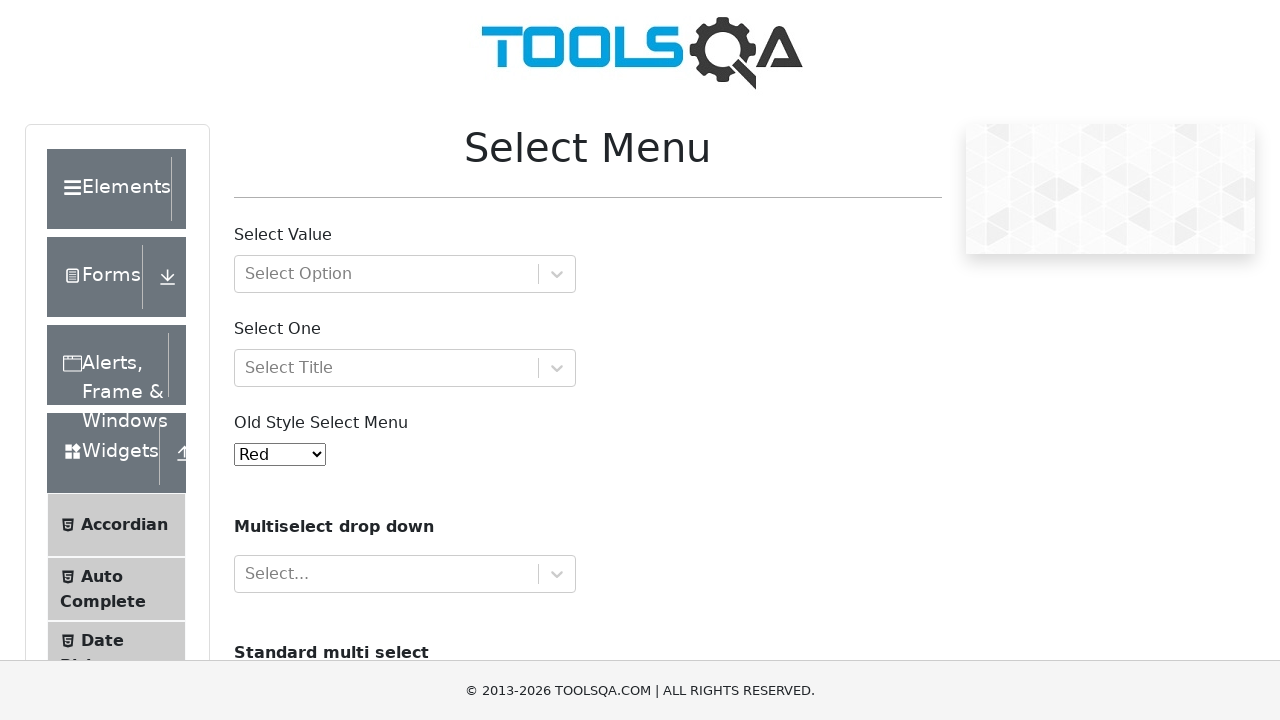

Scrolled to bottom of page to reveal multi-select dropdown
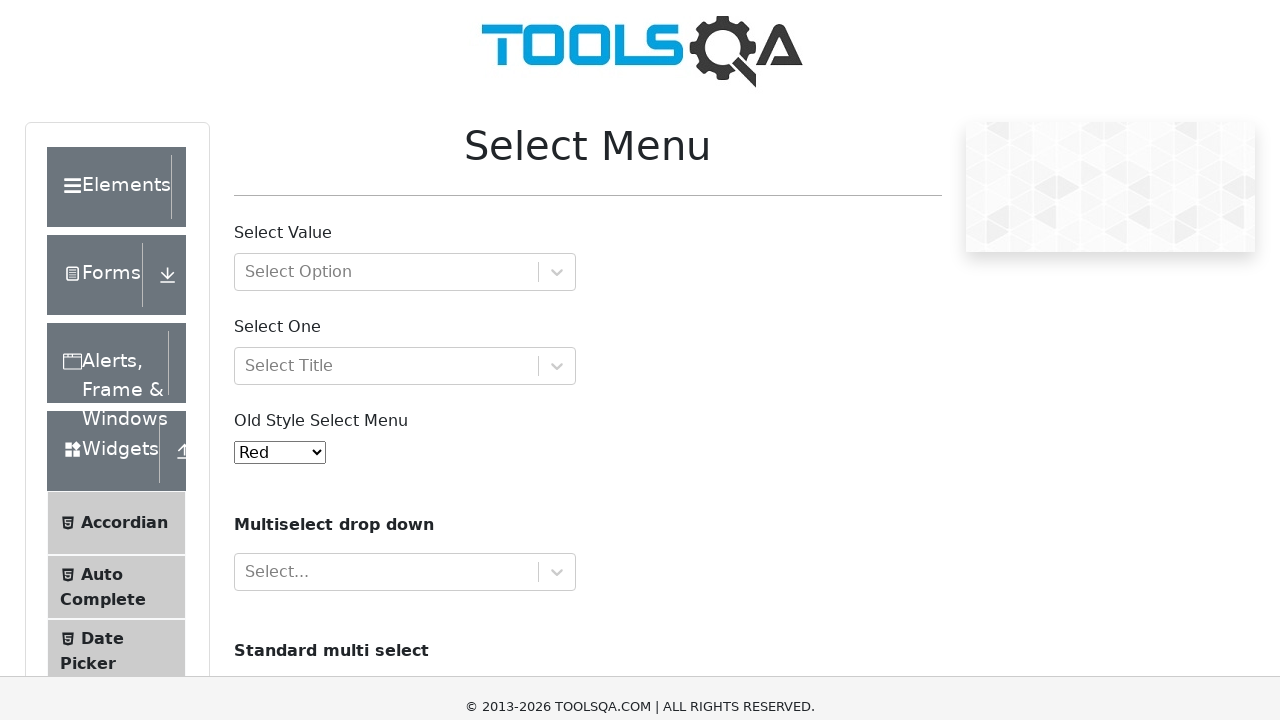

Multi-select dropdown element #cars is now visible
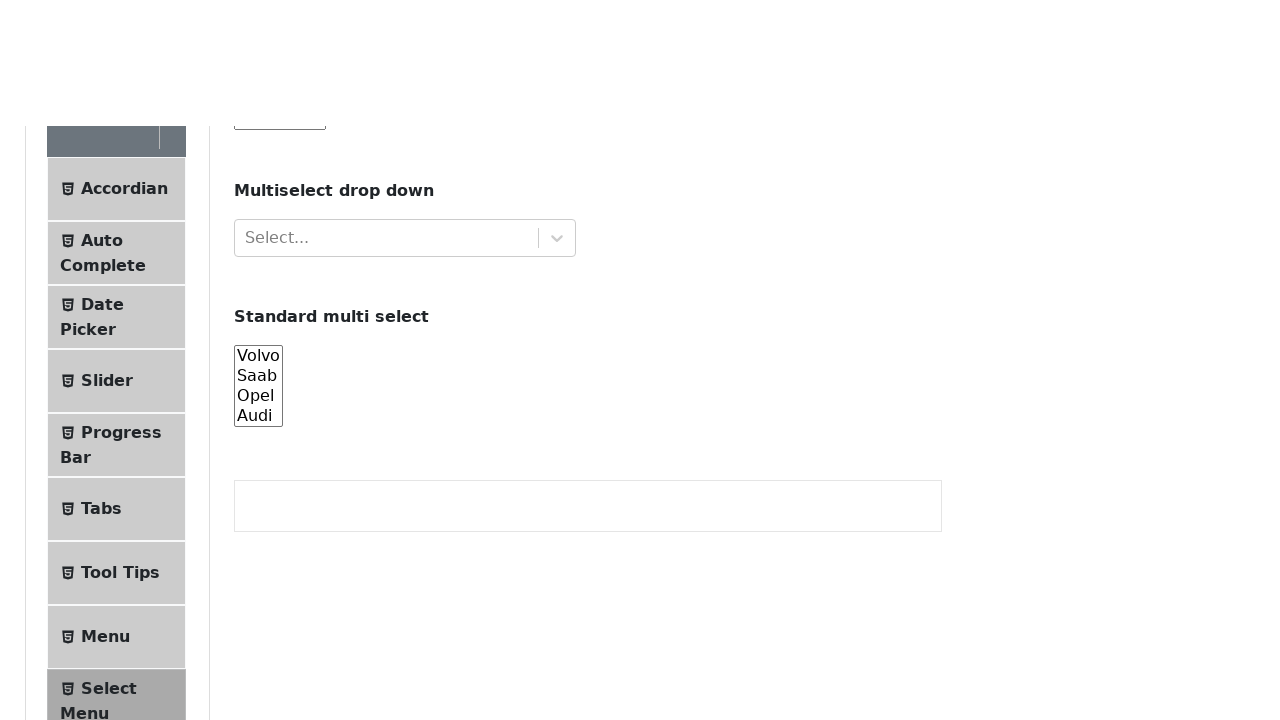

Selected first option (Volvo) from multi-select dropdown by index on #cars
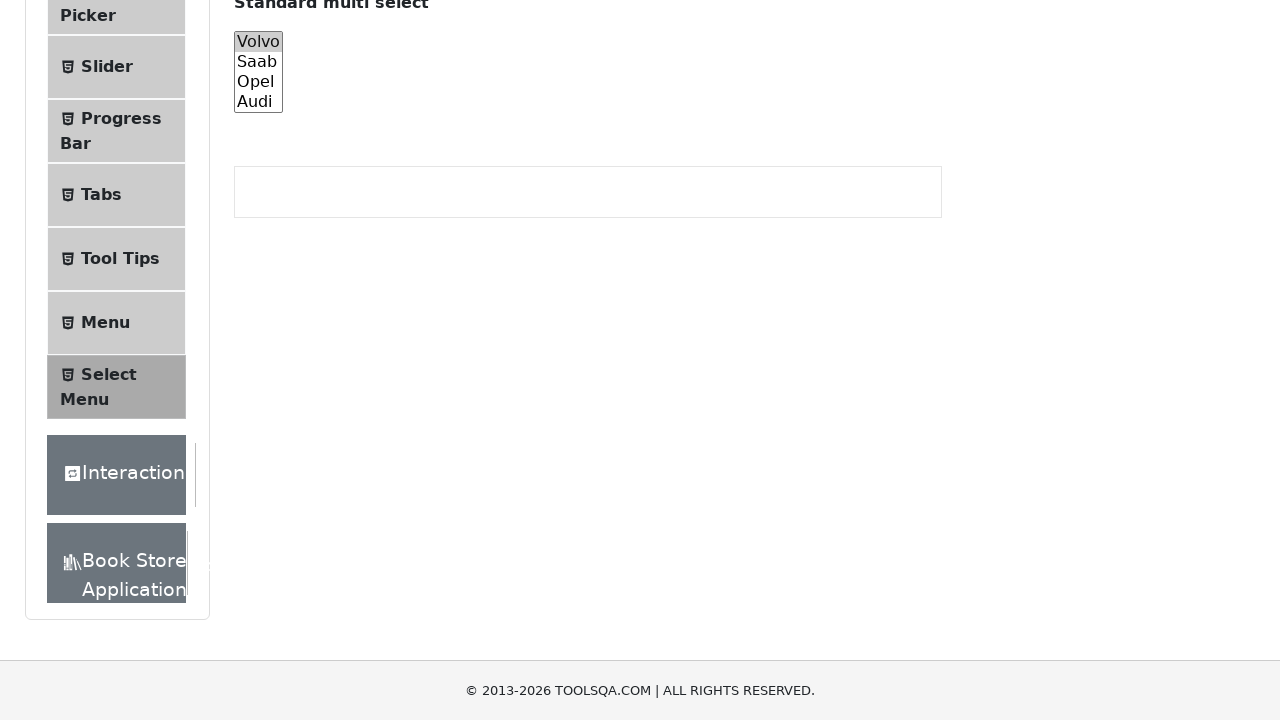

Selected multiple options (Volvo at index 0 and Audi at index 3) from multi-select dropdown on #cars
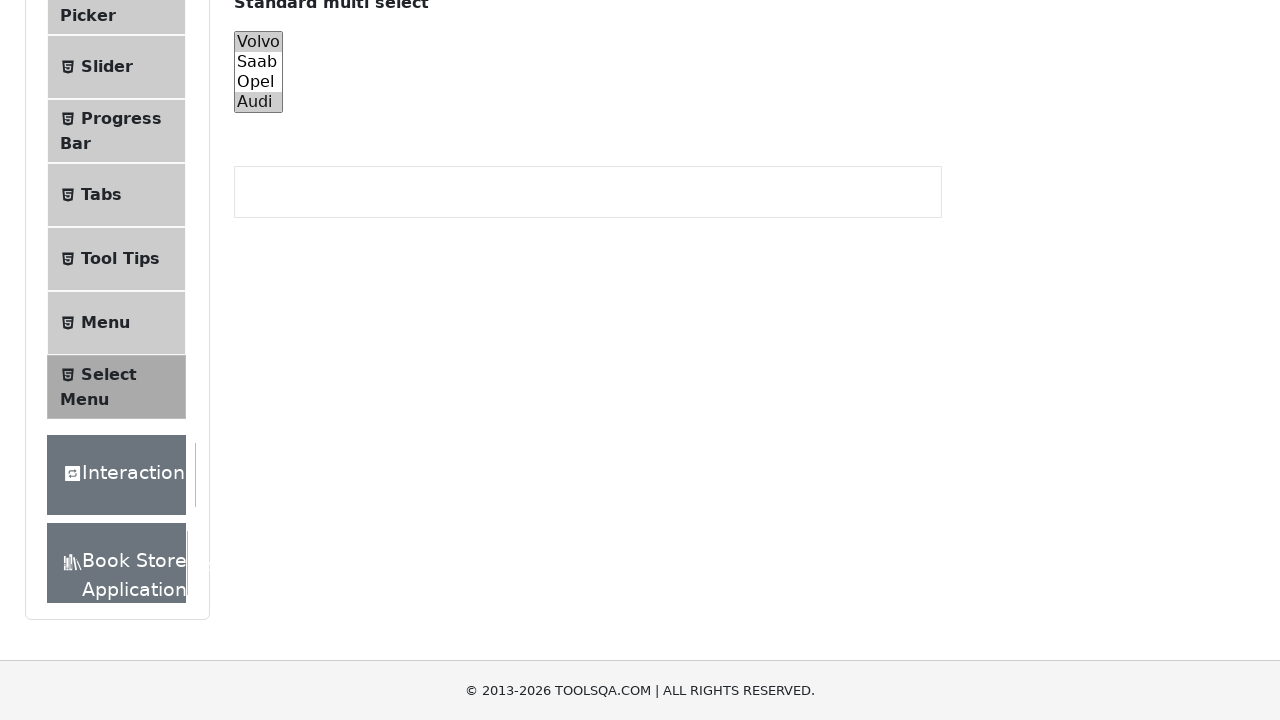

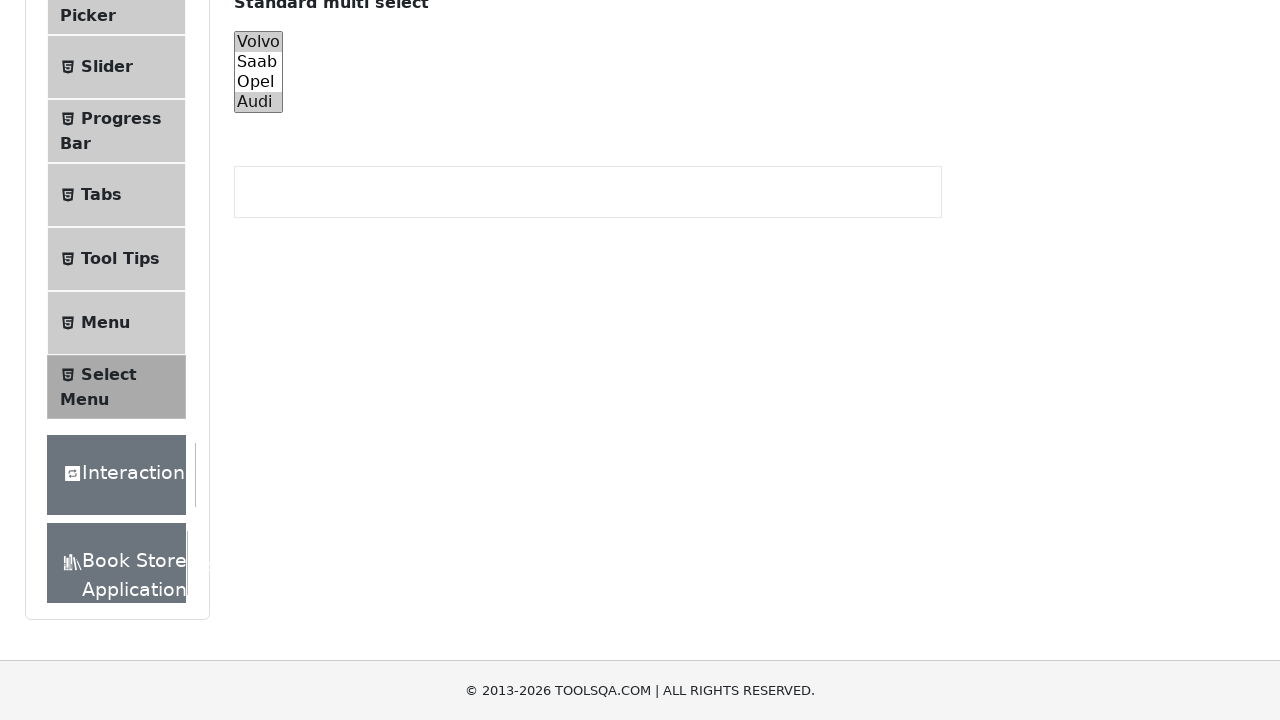